Tests JavaScript alert functionality by clicking an alert button and accepting the alert dialog that appears

Starting URL: https://rahulshettyacademy.com/AutomationPractice/

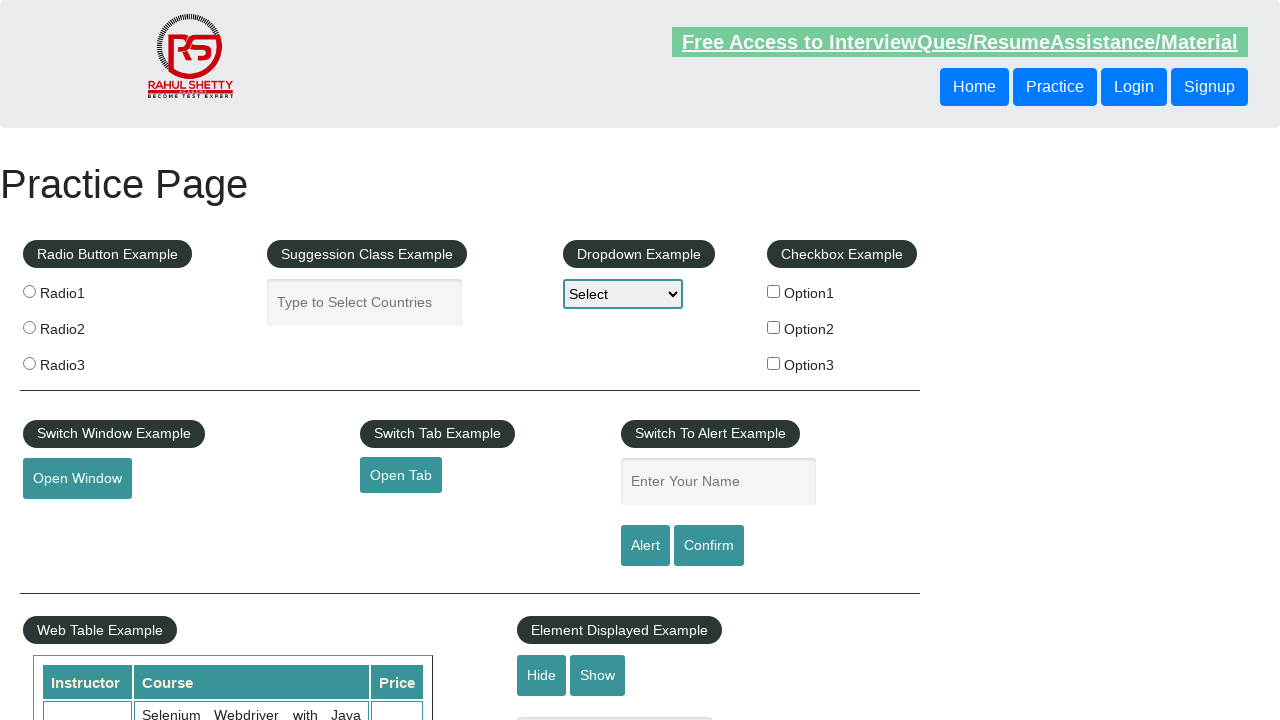

Set up dialog handler to accept alerts
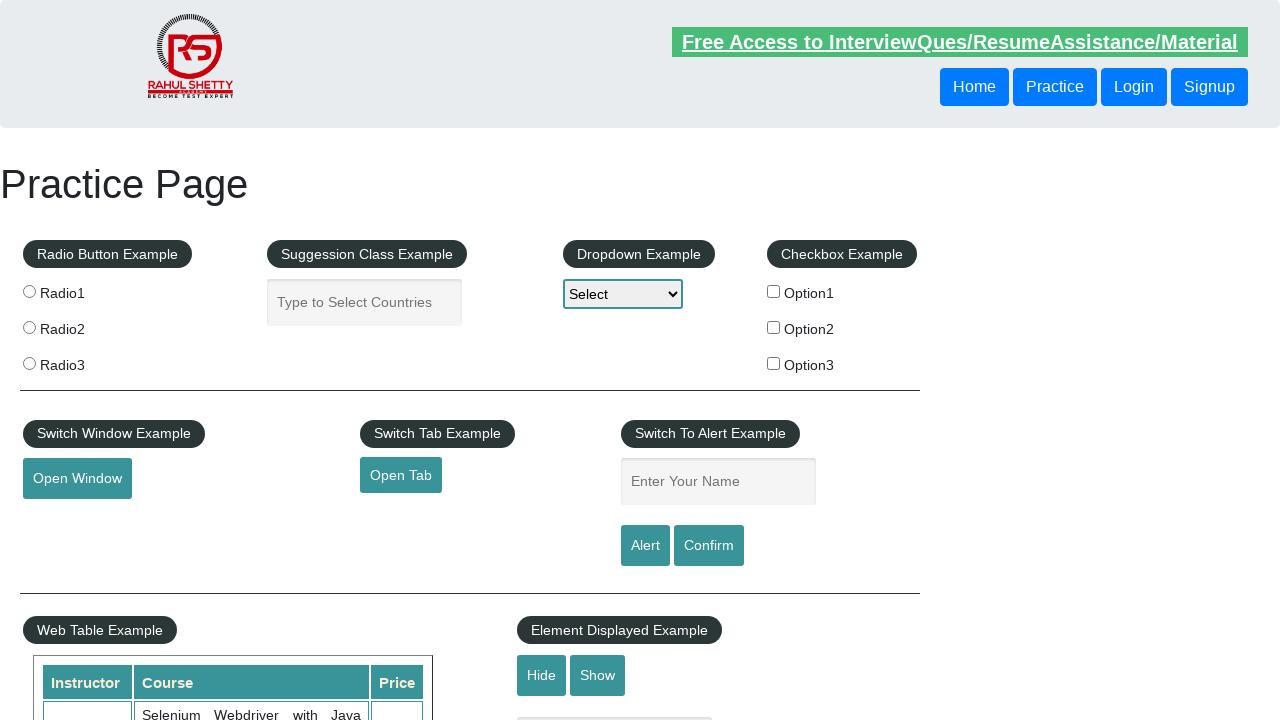

Clicked alert button to trigger JavaScript alert at (645, 546) on input#alertbtn
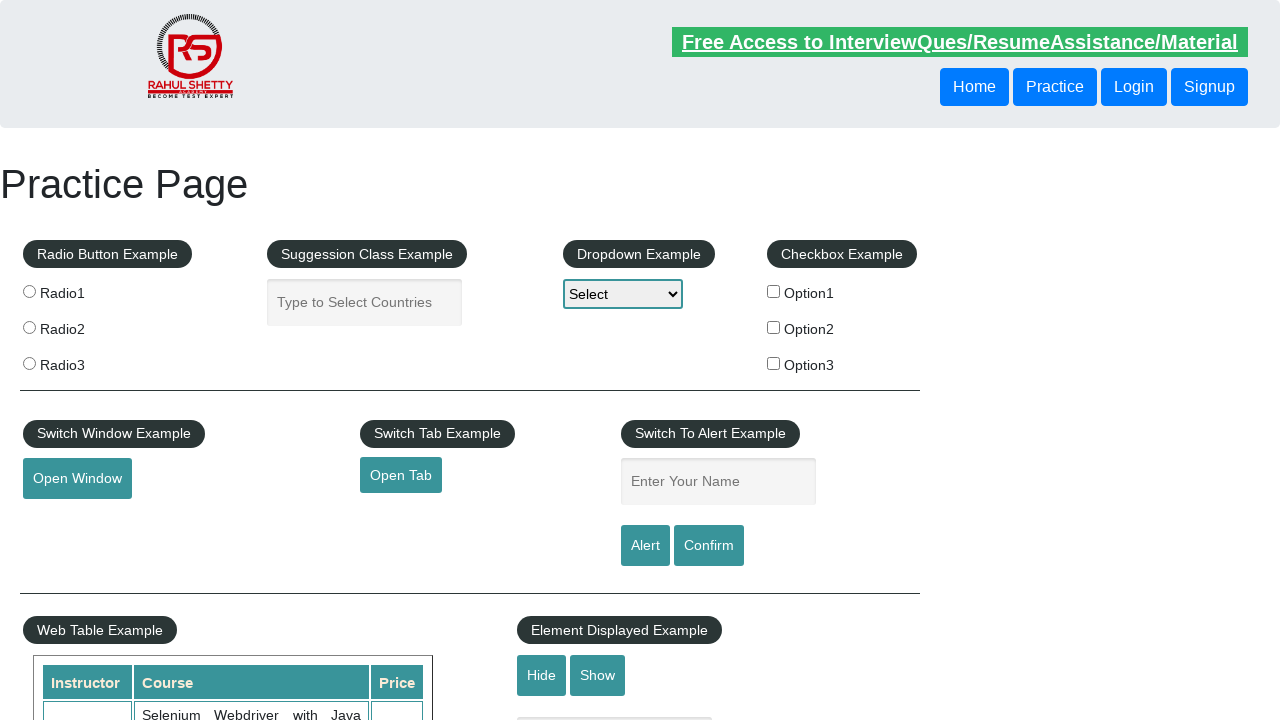

Waited 500ms for alert dialog to be processed
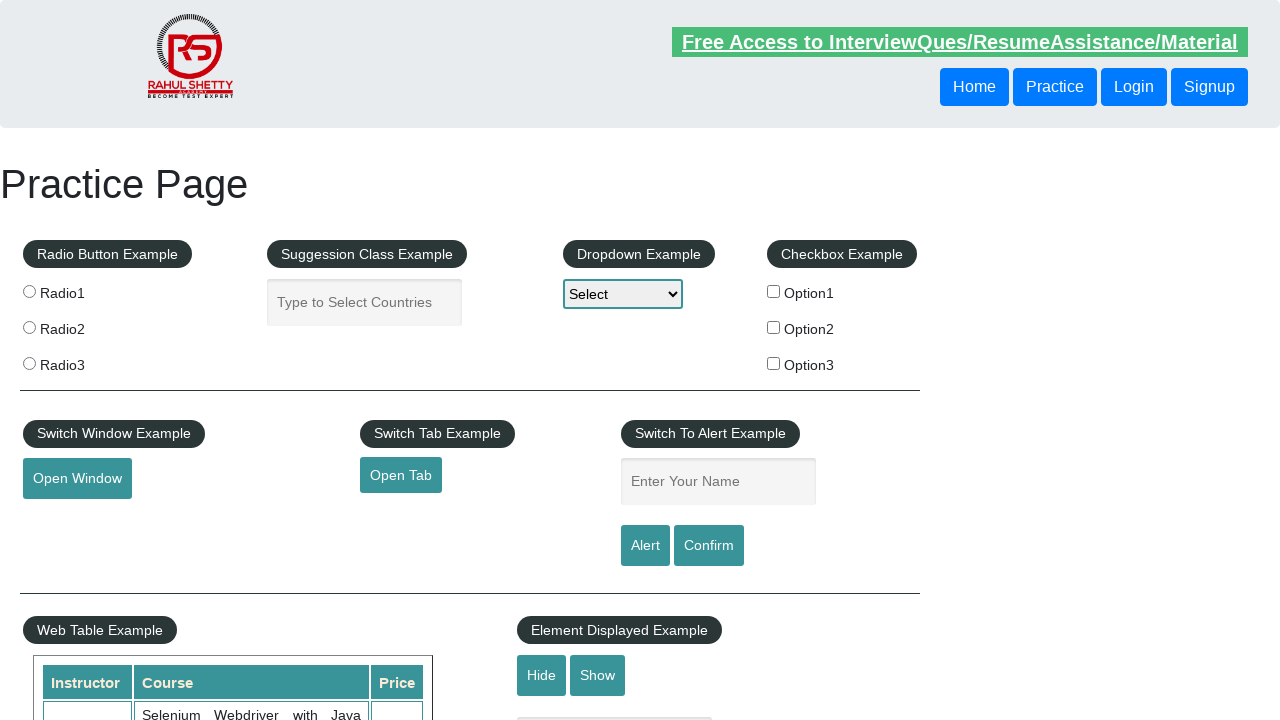

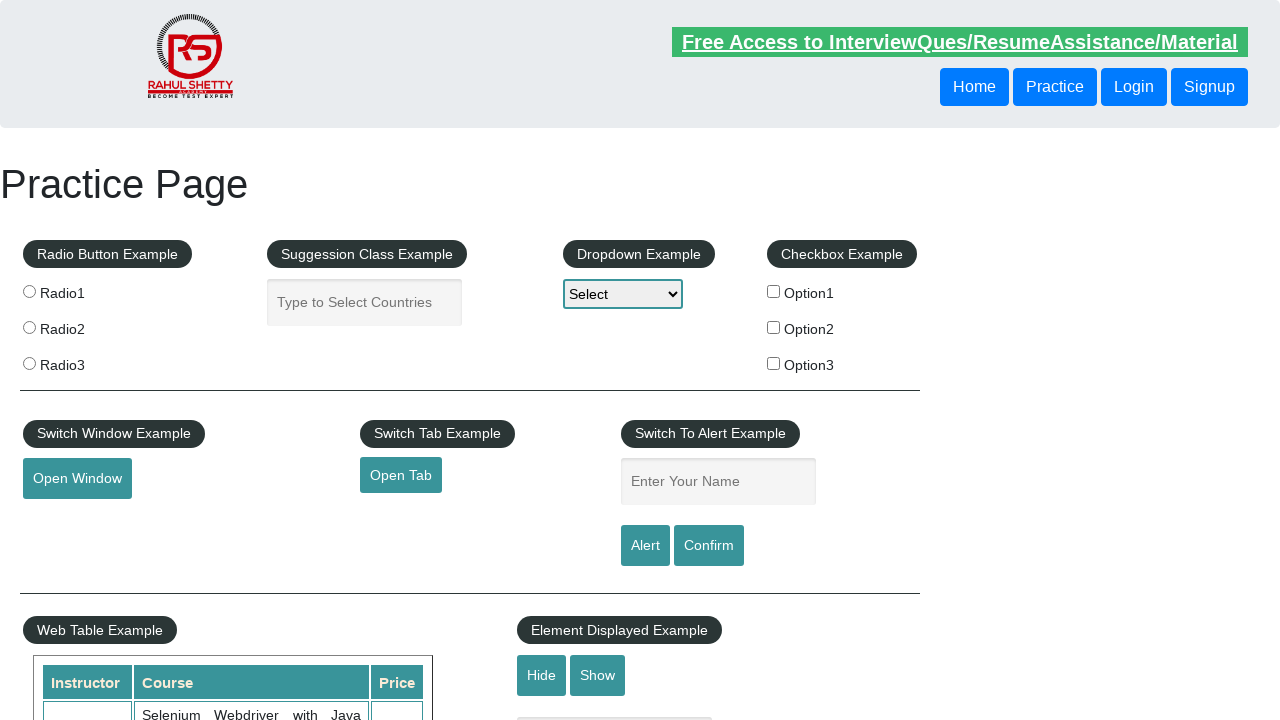